Tests that a todo item is removed when edited to an empty string

Starting URL: https://demo.playwright.dev/todomvc

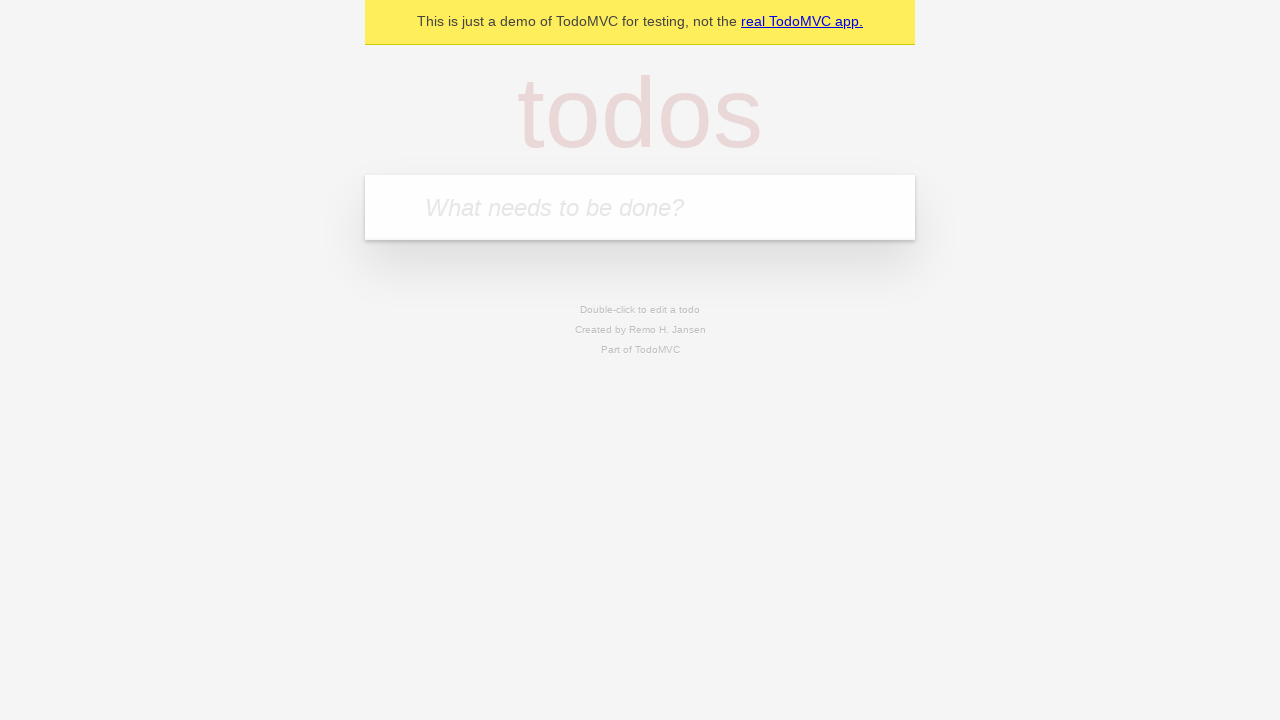

Filled todo input with 'buy some cheese' on internal:attr=[placeholder="What needs to be done?"i]
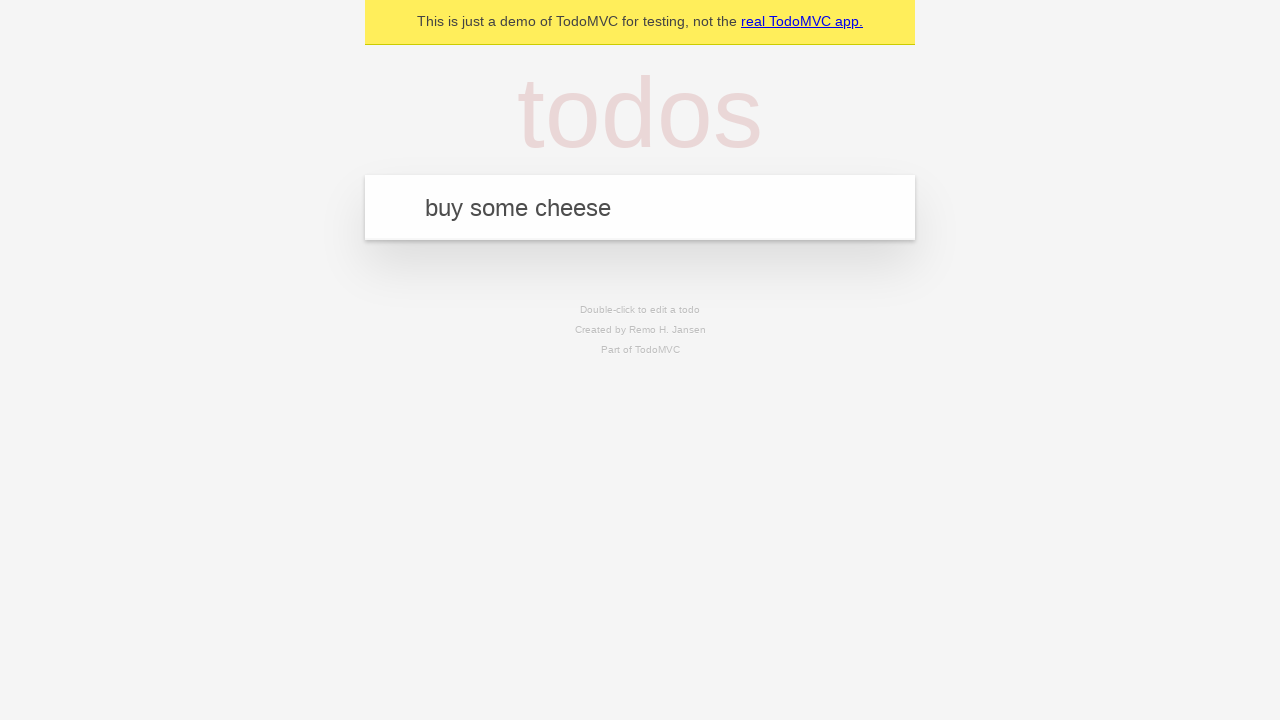

Pressed Enter to create first todo item on internal:attr=[placeholder="What needs to be done?"i]
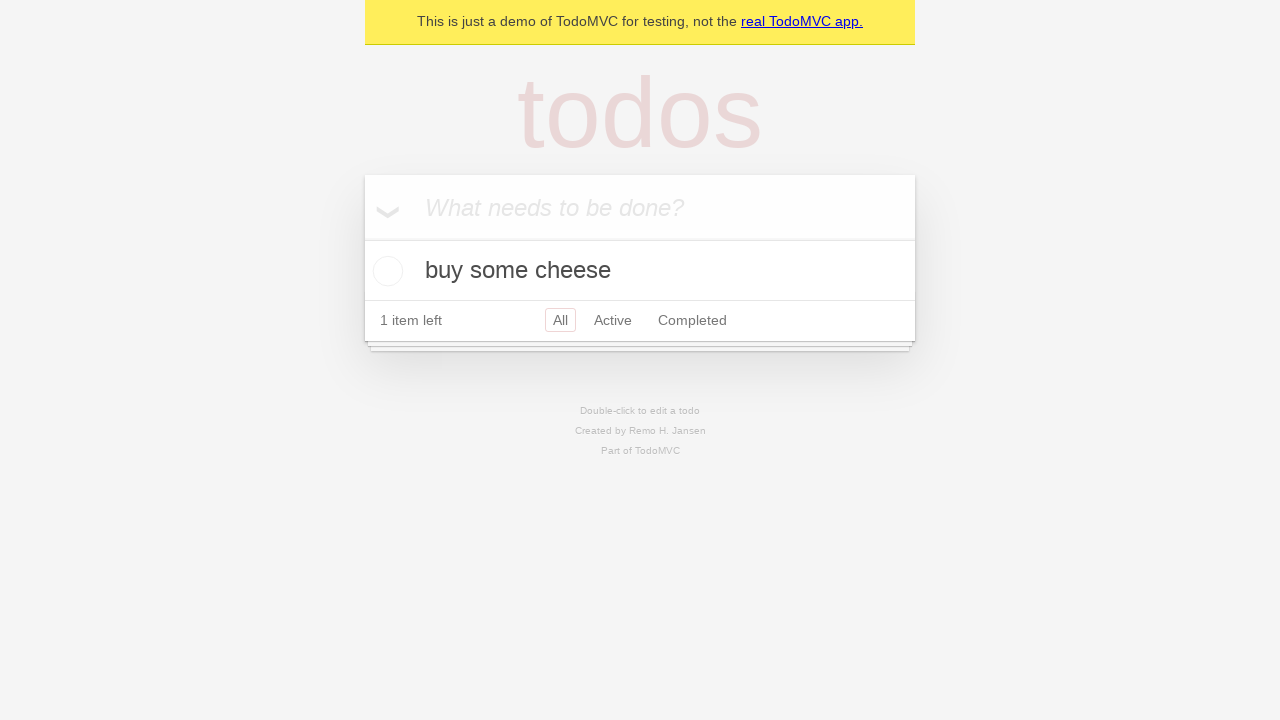

Filled todo input with 'feed the cat' on internal:attr=[placeholder="What needs to be done?"i]
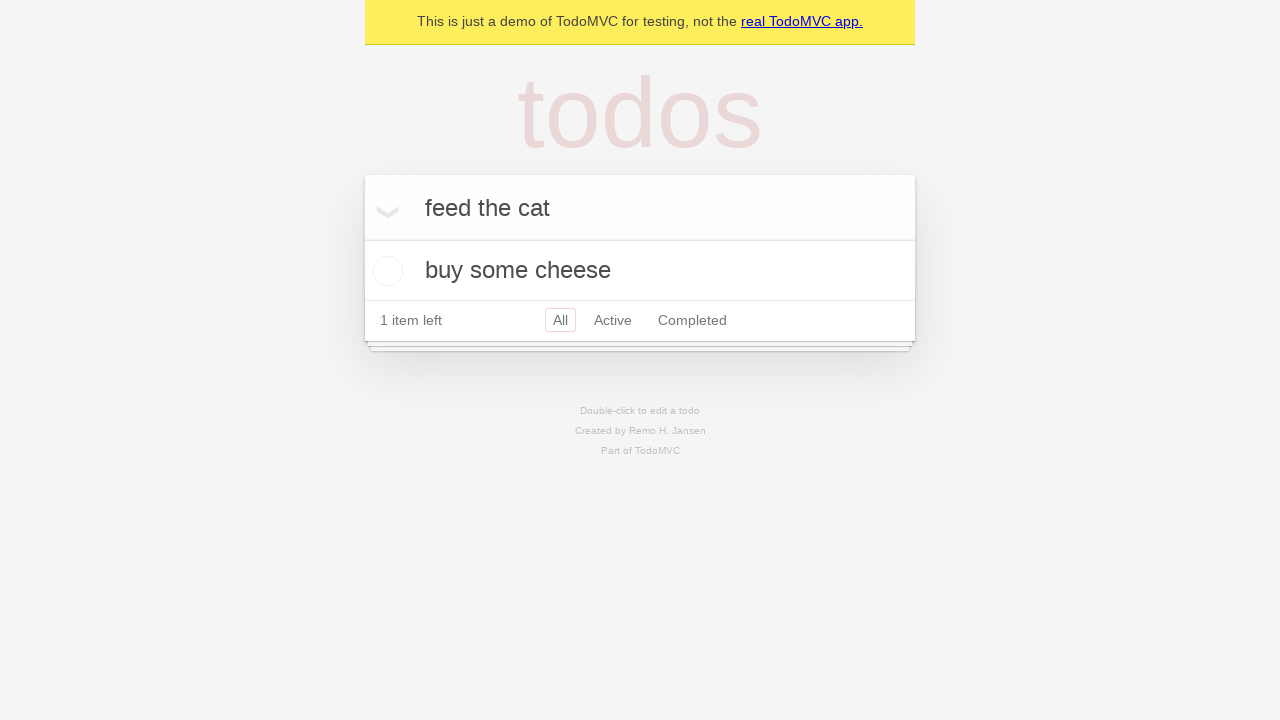

Pressed Enter to create second todo item on internal:attr=[placeholder="What needs to be done?"i]
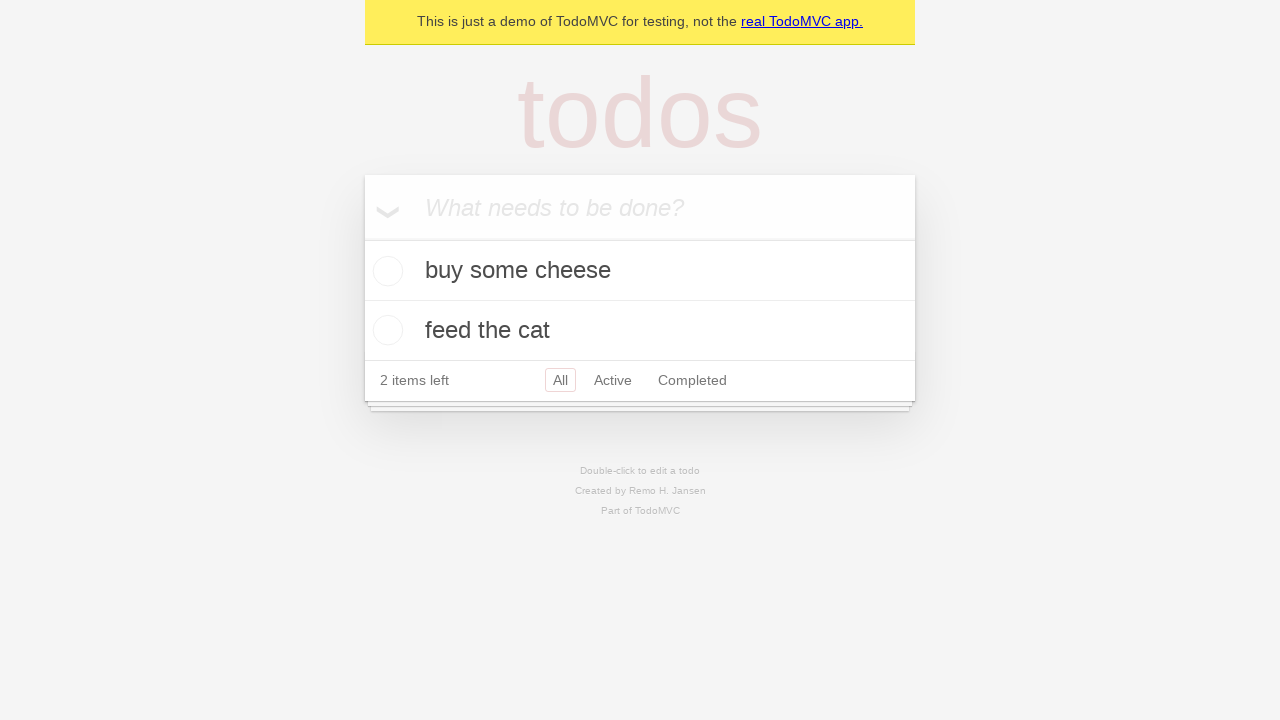

Filled todo input with 'book a doctors appointment' on internal:attr=[placeholder="What needs to be done?"i]
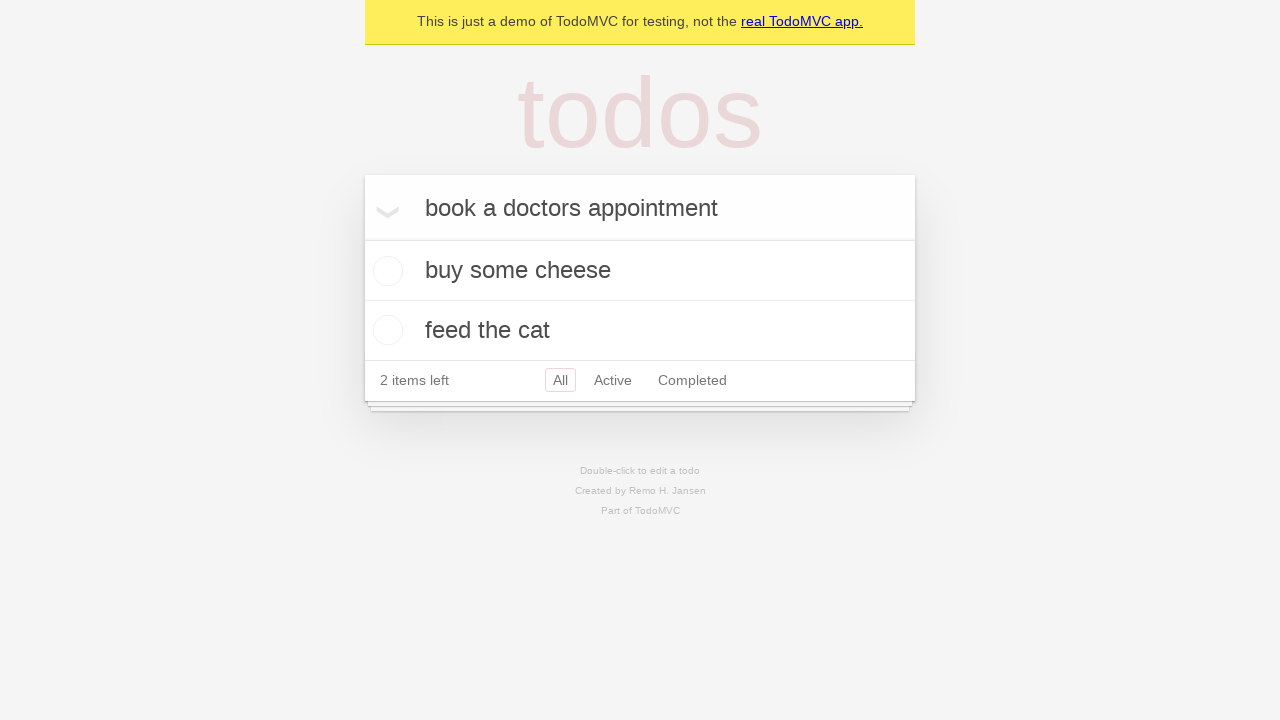

Pressed Enter to create third todo item on internal:attr=[placeholder="What needs to be done?"i]
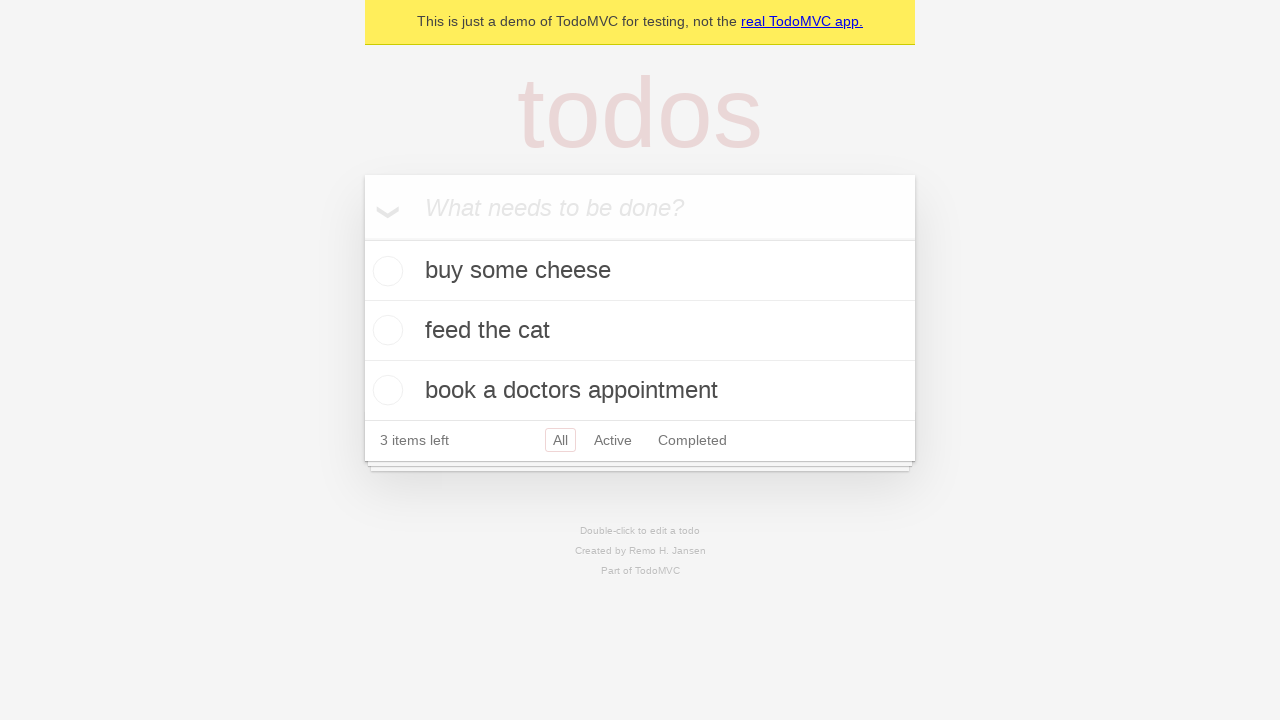

Double-clicked second todo item to enter edit mode at (640, 331) on internal:testid=[data-testid="todo-item"s] >> nth=1
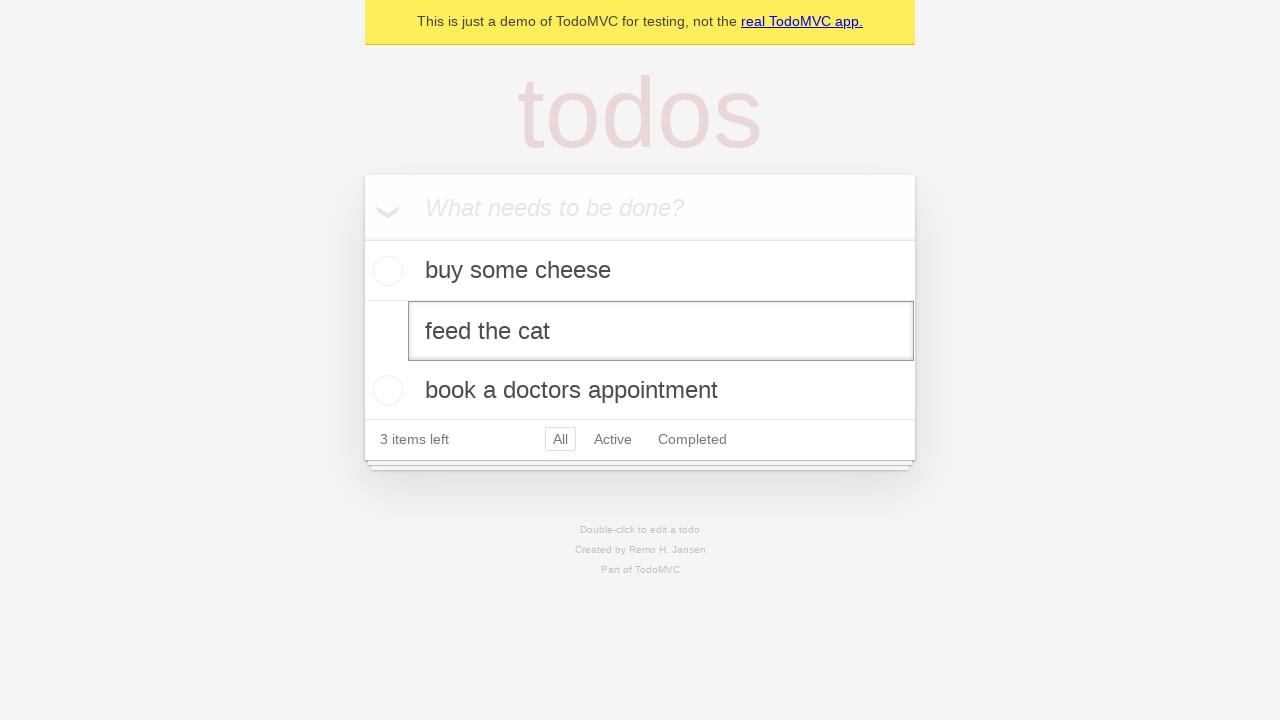

Cleared text in edit field, leaving empty string on internal:testid=[data-testid="todo-item"s] >> nth=1 >> internal:role=textbox[nam
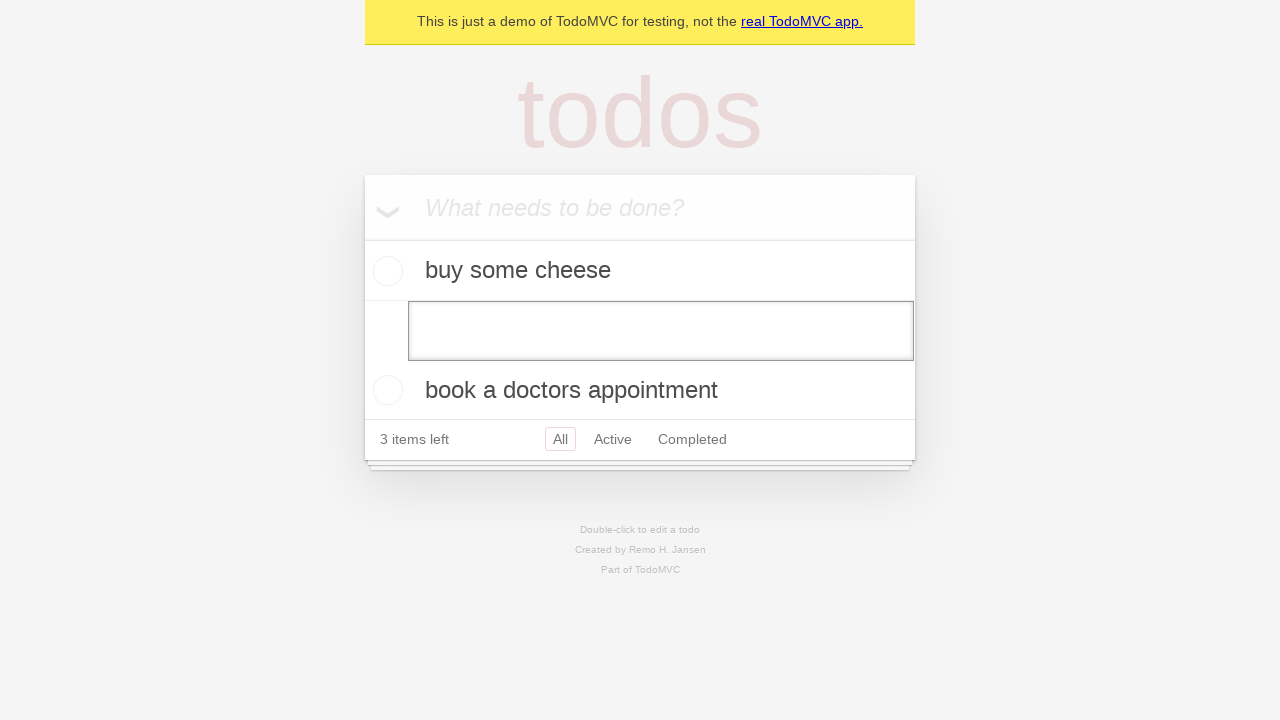

Pressed Enter to confirm empty edit, removing the todo item on internal:testid=[data-testid="todo-item"s] >> nth=1 >> internal:role=textbox[nam
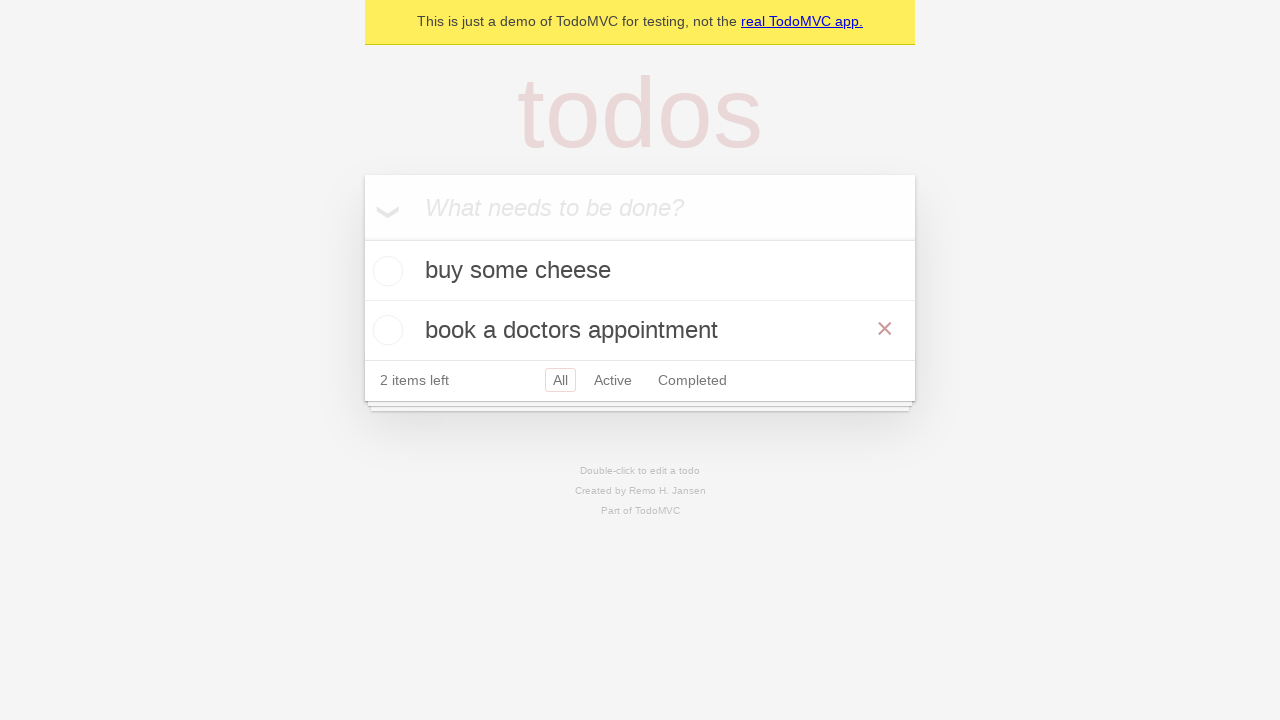

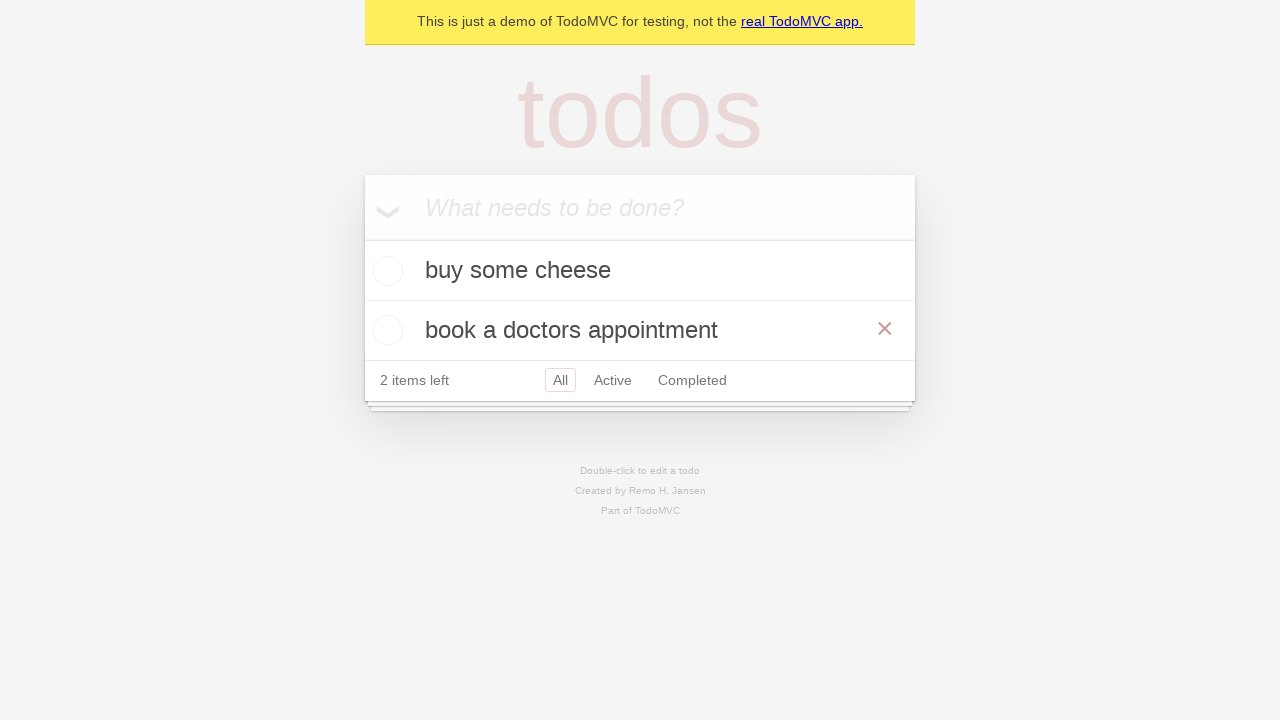